Navigates to JPL Space Images page and clicks the button to view the full featured image

Starting URL: https://data-class-jpl-space.s3.amazonaws.com/JPL_Space/index.html

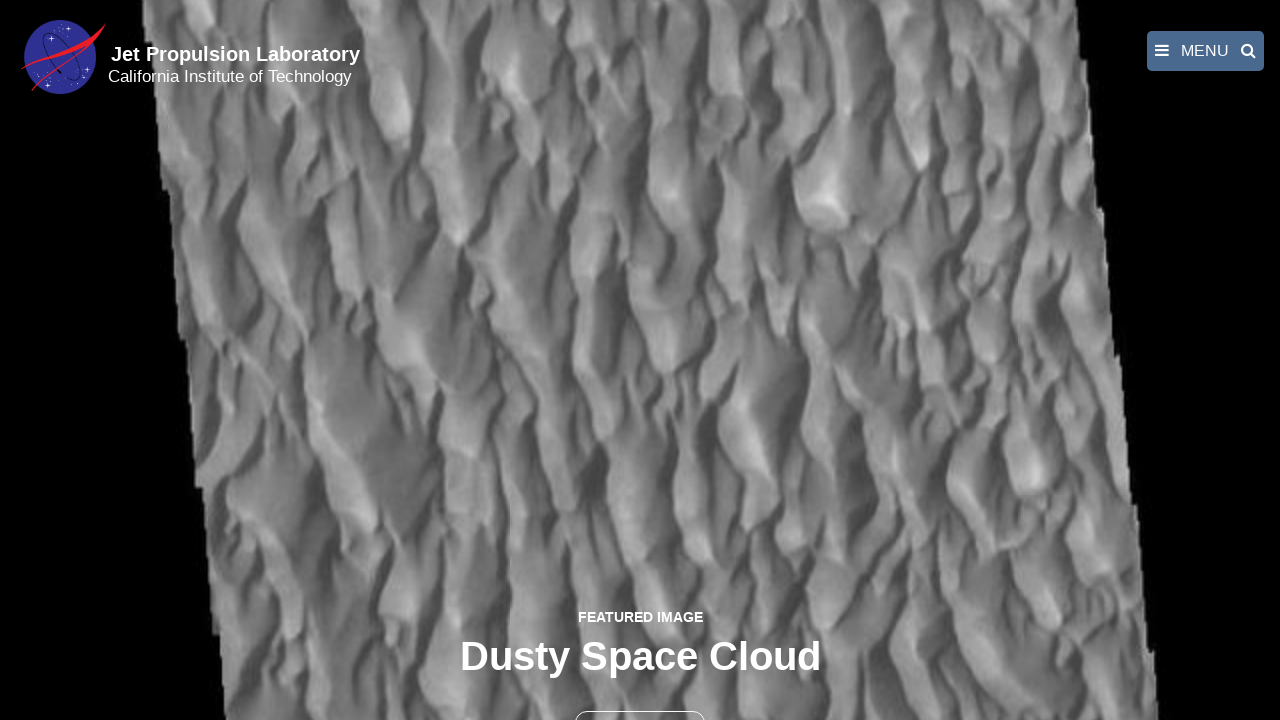

Navigated to JPL Space Images page
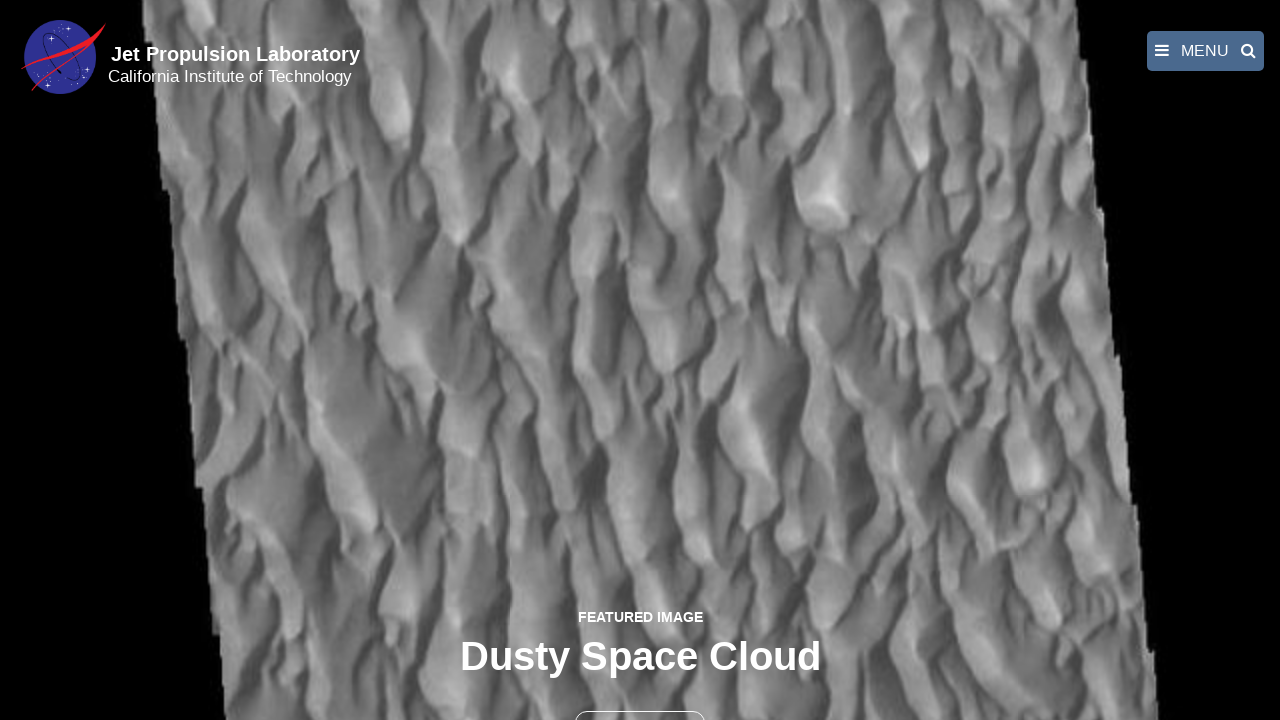

Clicked the button to view full featured image at (640, 699) on button >> nth=1
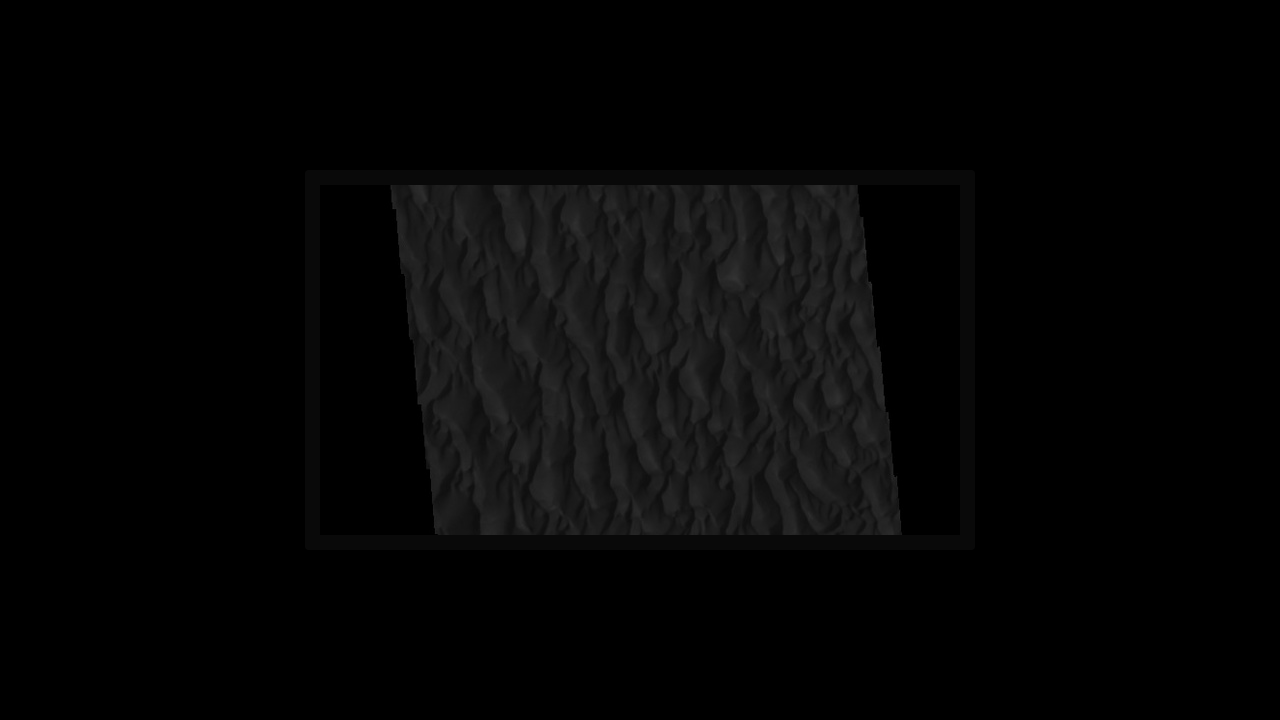

Full-size featured image loaded
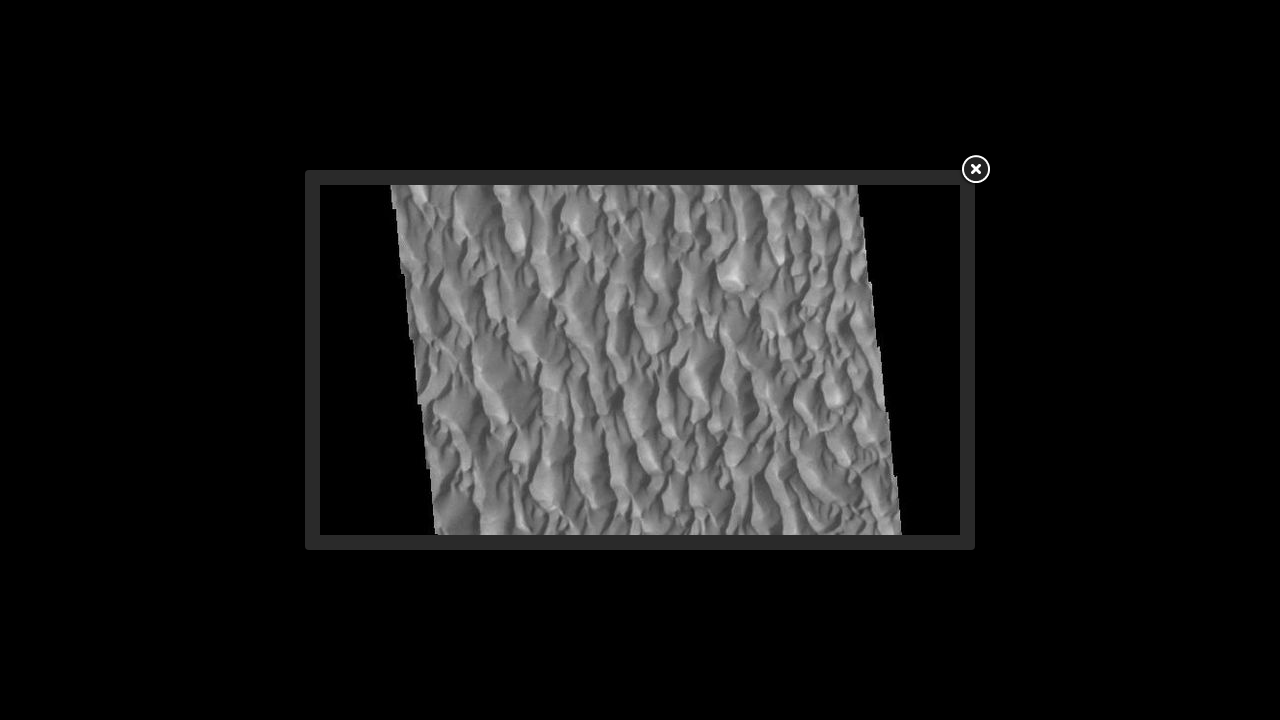

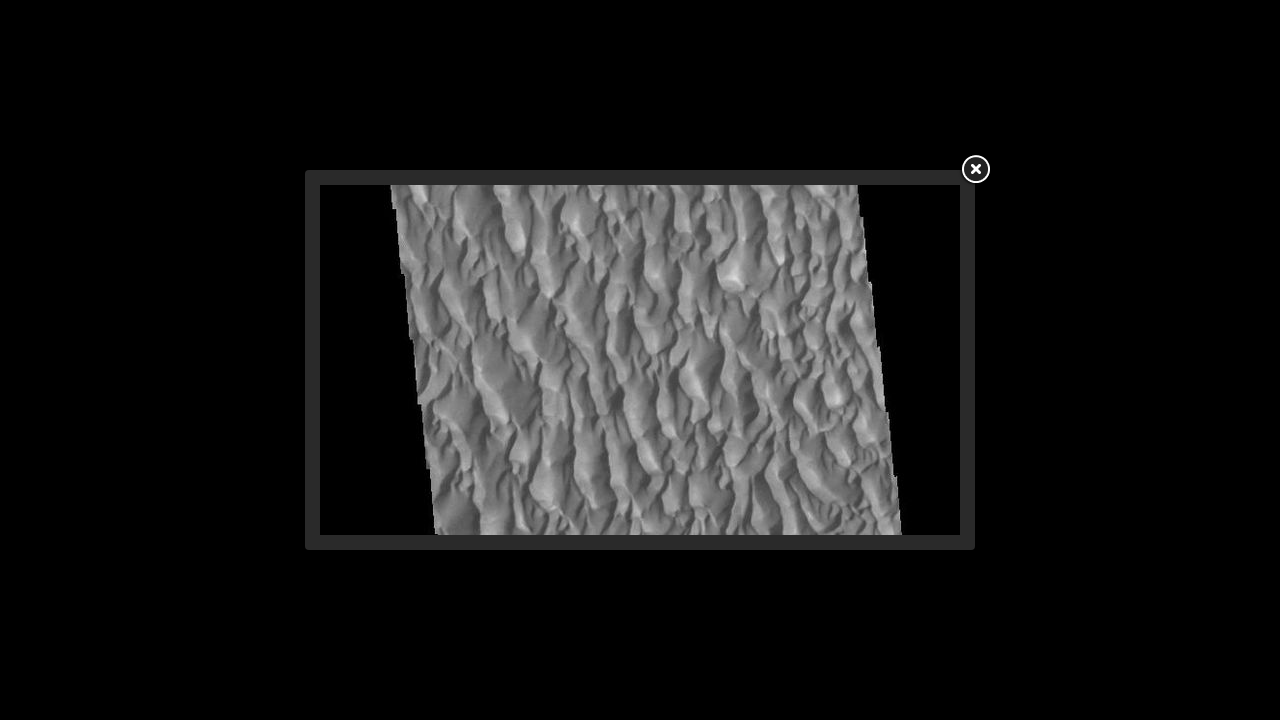